Tests filling an input field using JavaScript execution to set the value attribute

Starting URL: https://the-internet.herokuapp.com/dynamic_controls

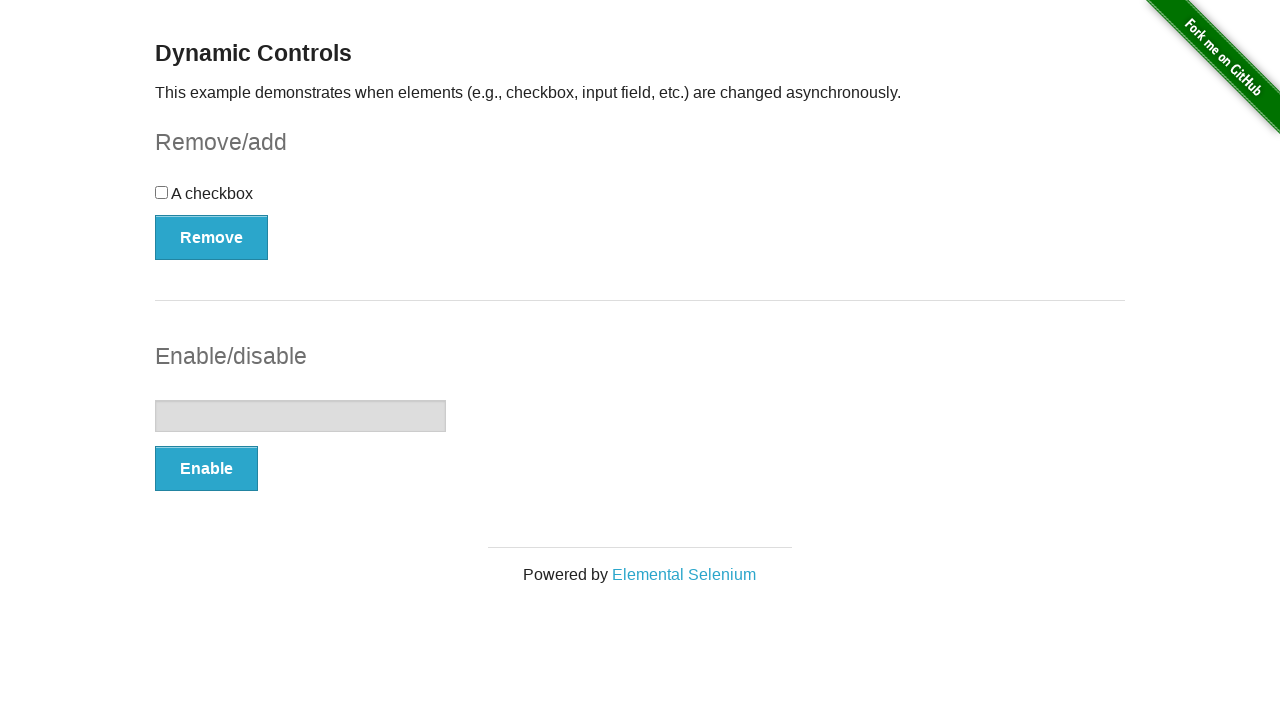

Set input field value to 'Hello world!' using JavaScript setAttribute
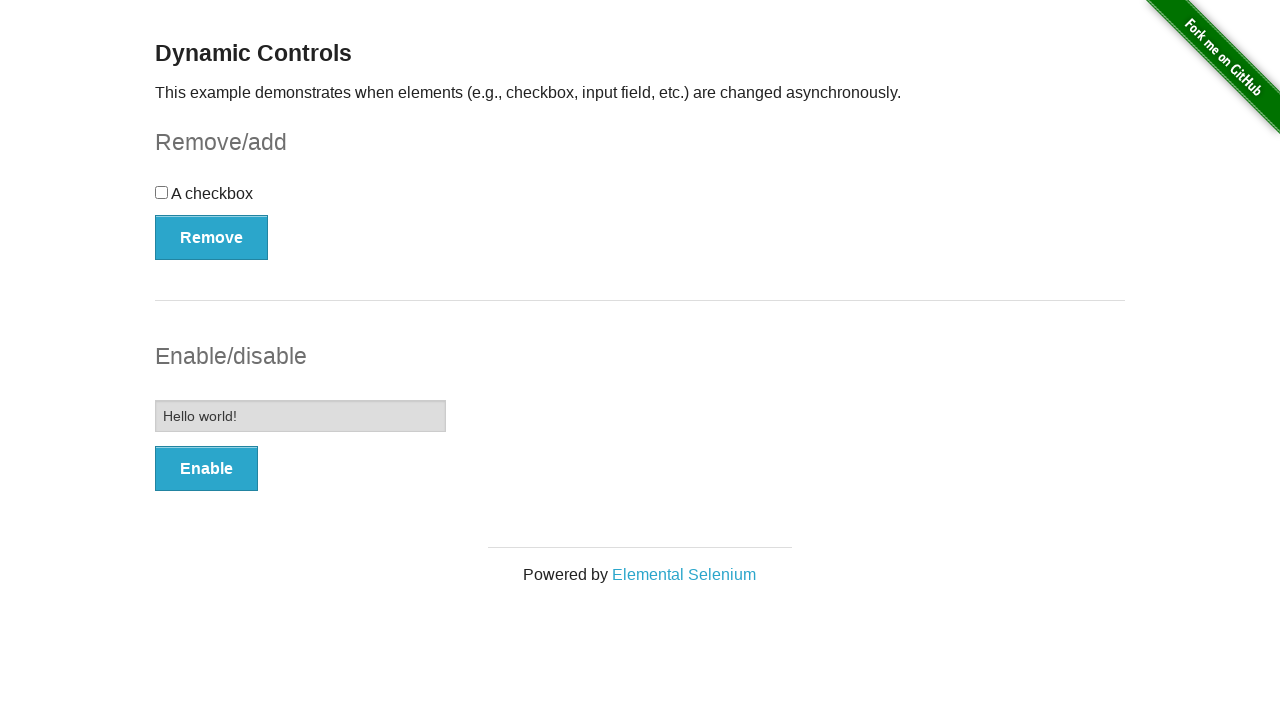

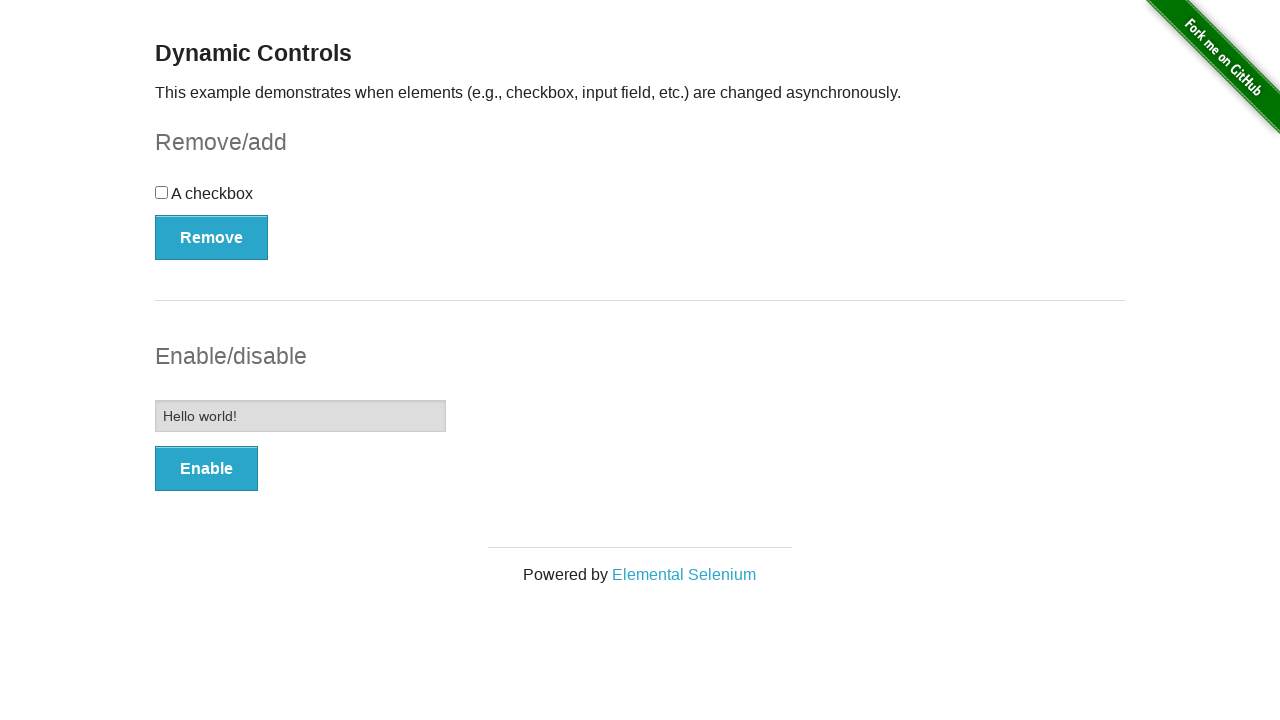